Tests trip search functionality by entering a destination in the search field and submitting

Starting URL: https://deens-master.now.sh/

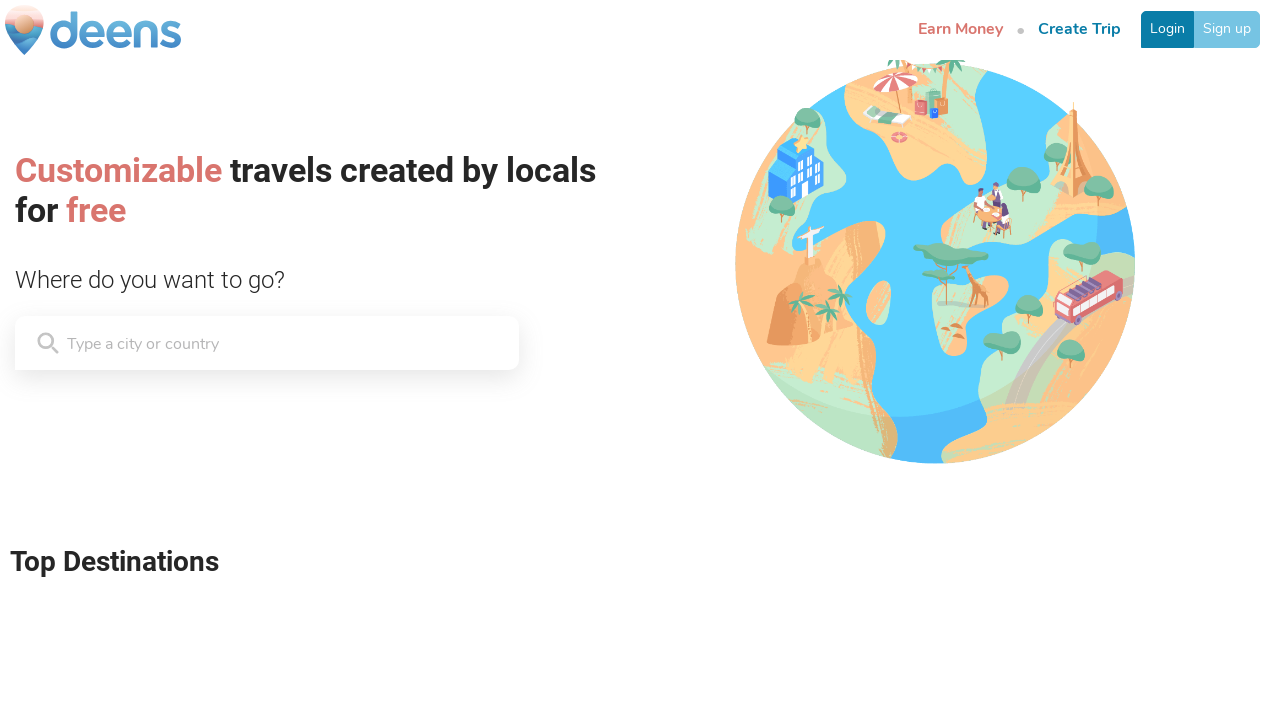

Waited 2 seconds for page to load
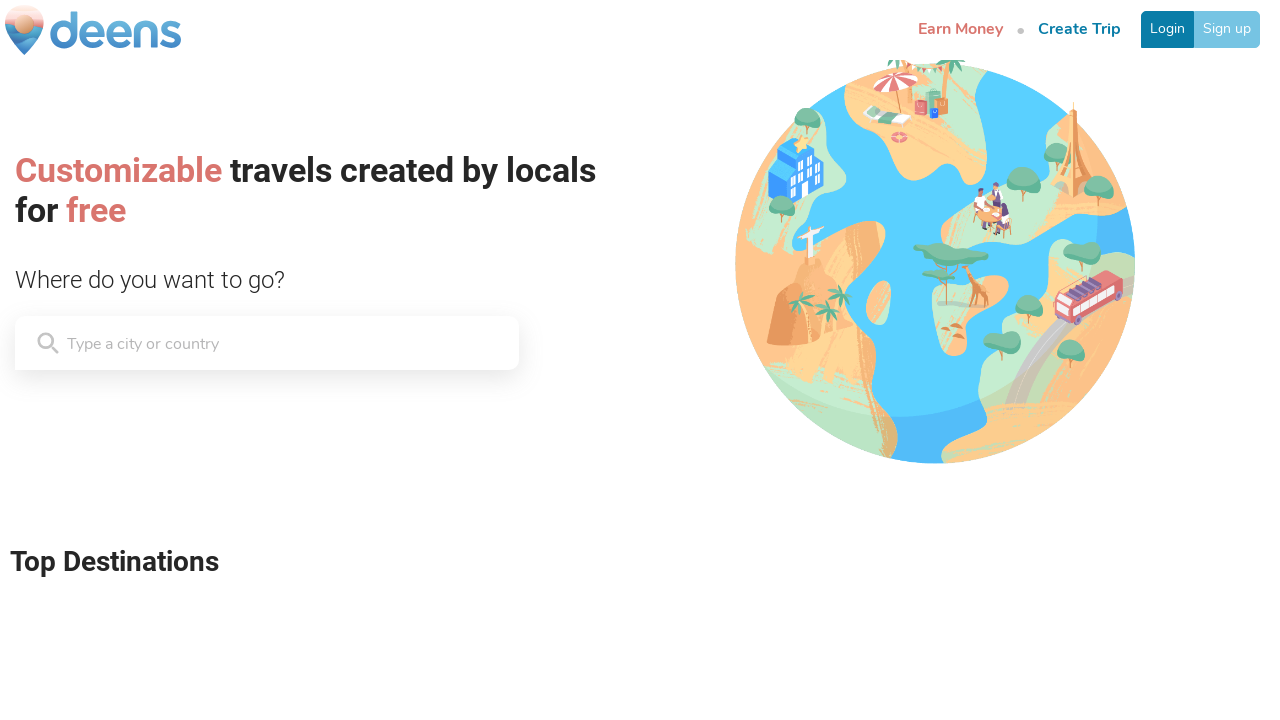

Located search input field
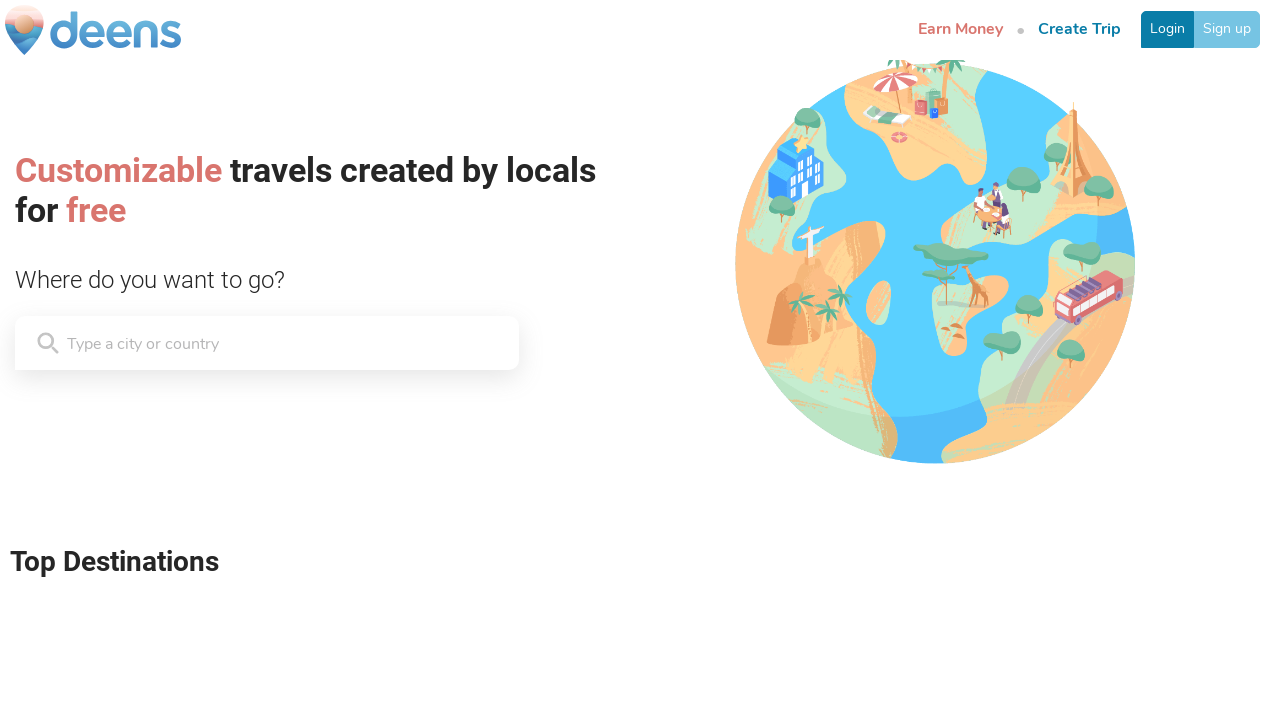

Cleared search input field on [style='overflow: hidden; padding: 2px 0px;'] > * >> nth=0
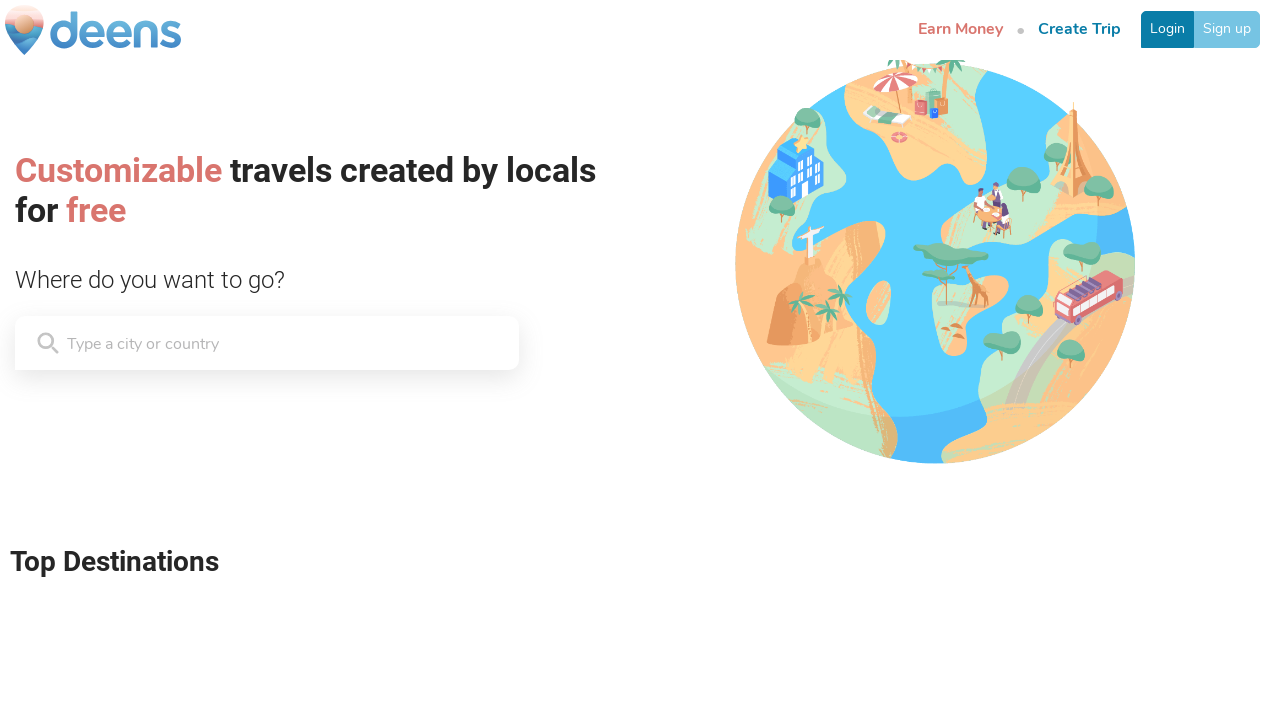

Filled search field with 'New York, New York' on [style='overflow: hidden; padding: 2px 0px;'] > * >> nth=0
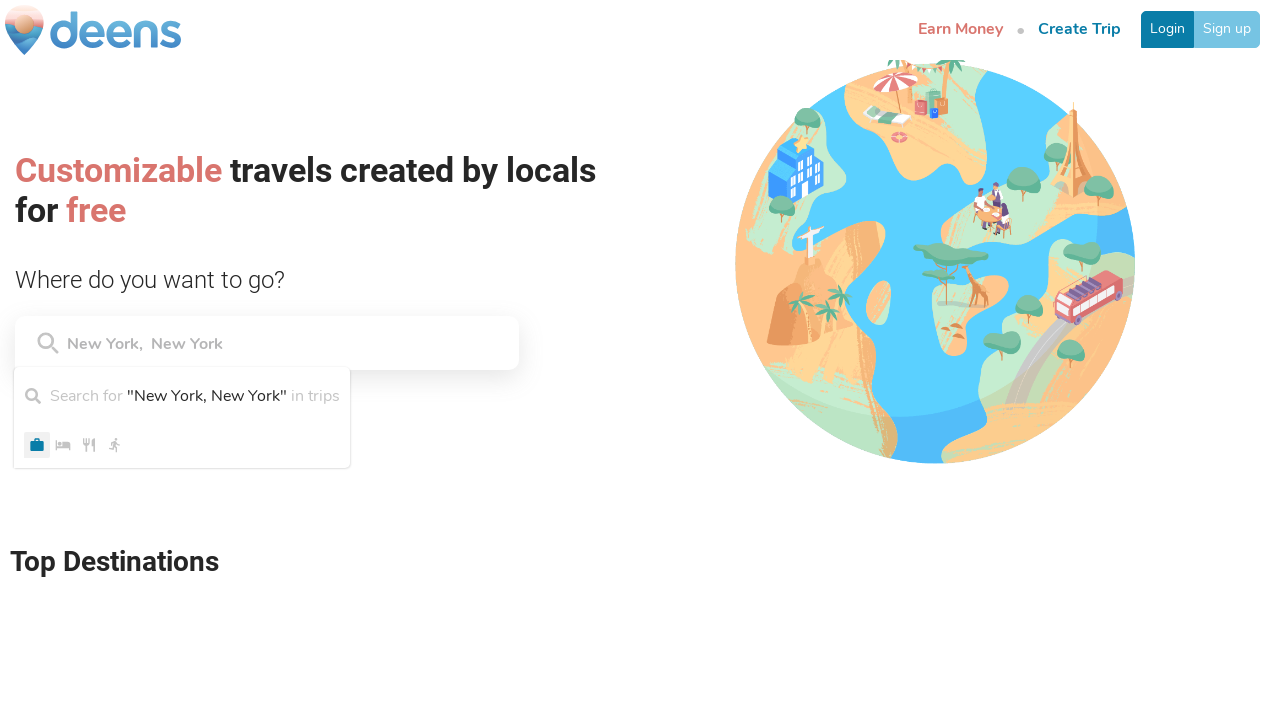

Pressed Enter to submit trip search on [style='overflow: hidden; padding: 2px 0px;'] > * >> nth=0
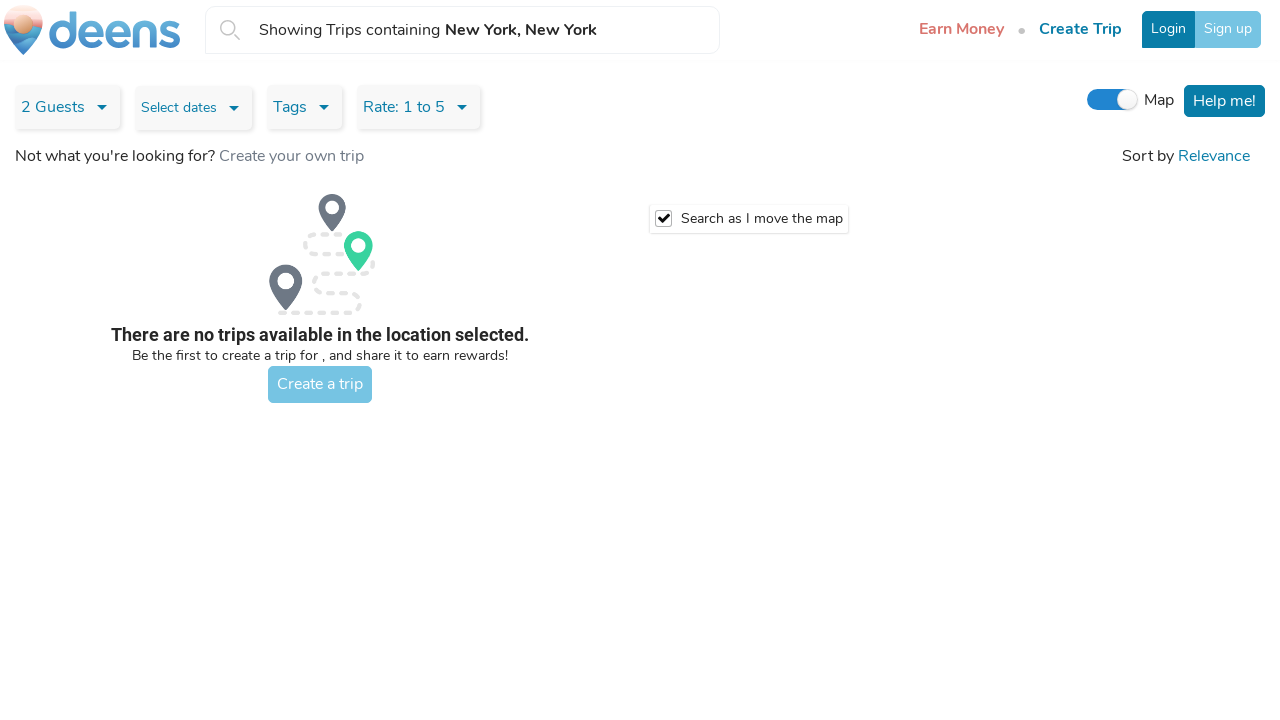

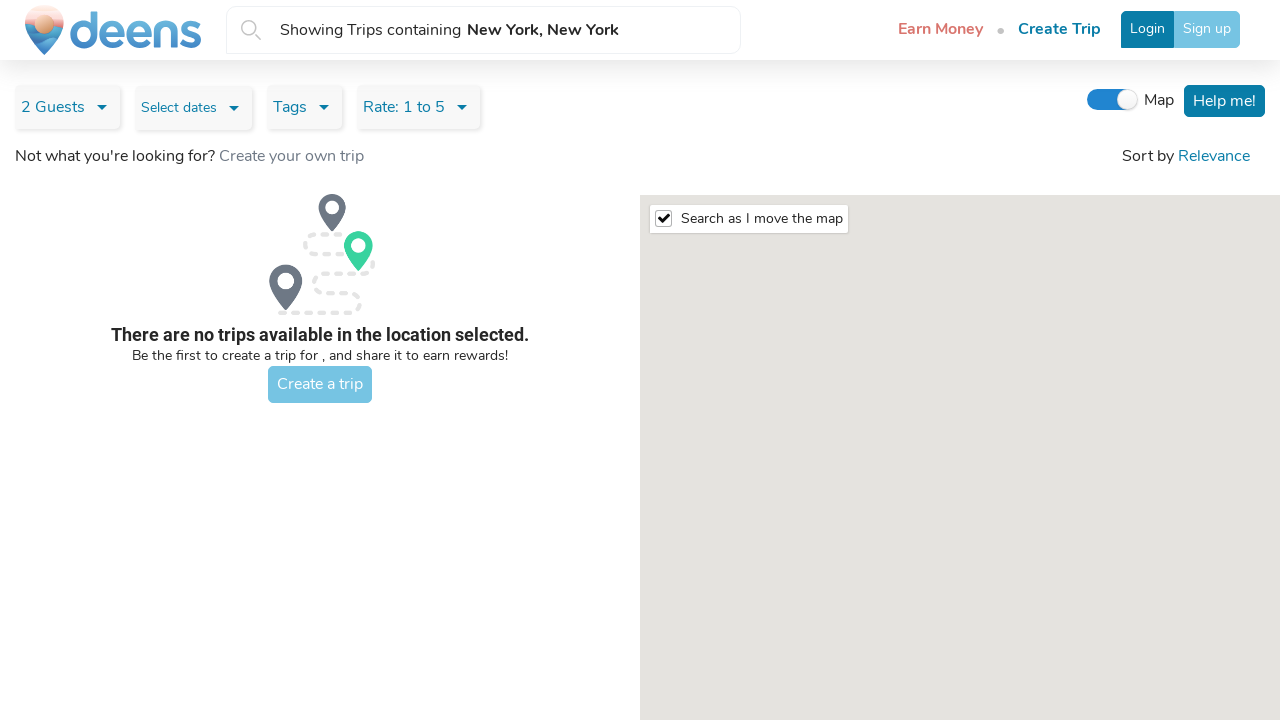